Tests multiple window handling by clicking a link that opens a new window, switching to the new window, and verifying the title changes from "Windows" to "New Window"

Starting URL: https://practice.cydeo.com/windows

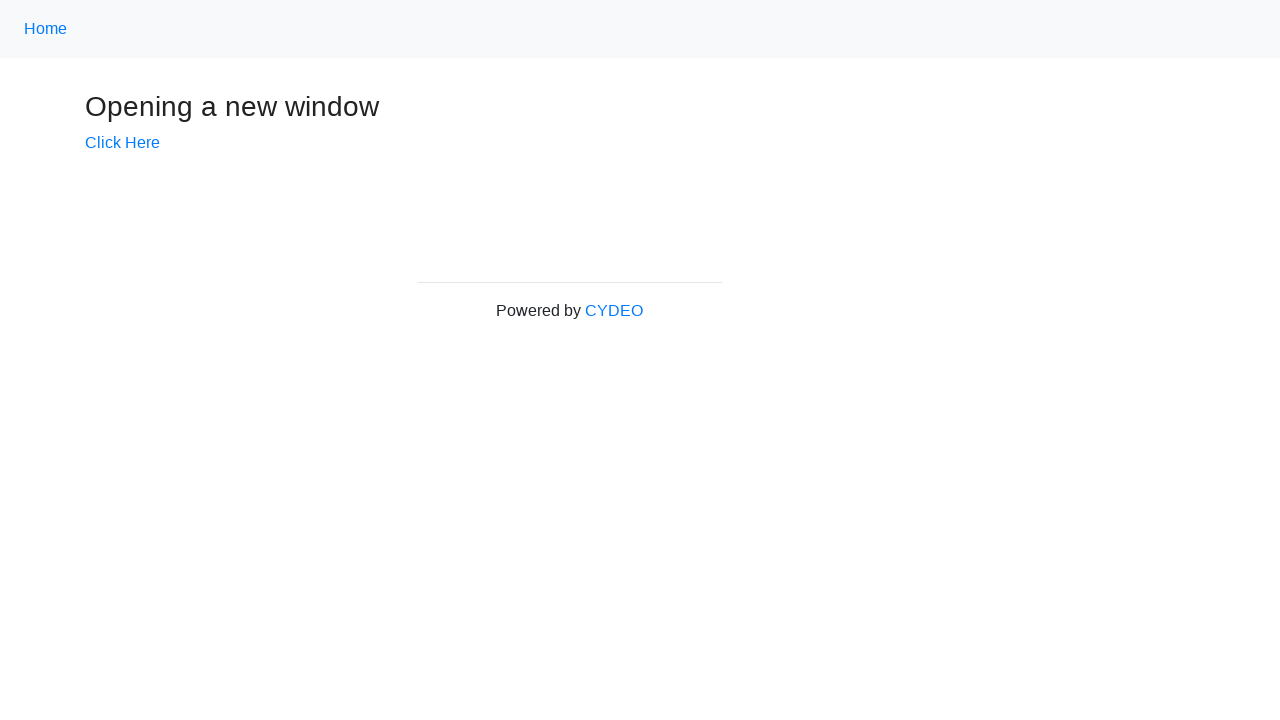

Verified initial page title is 'Windows'
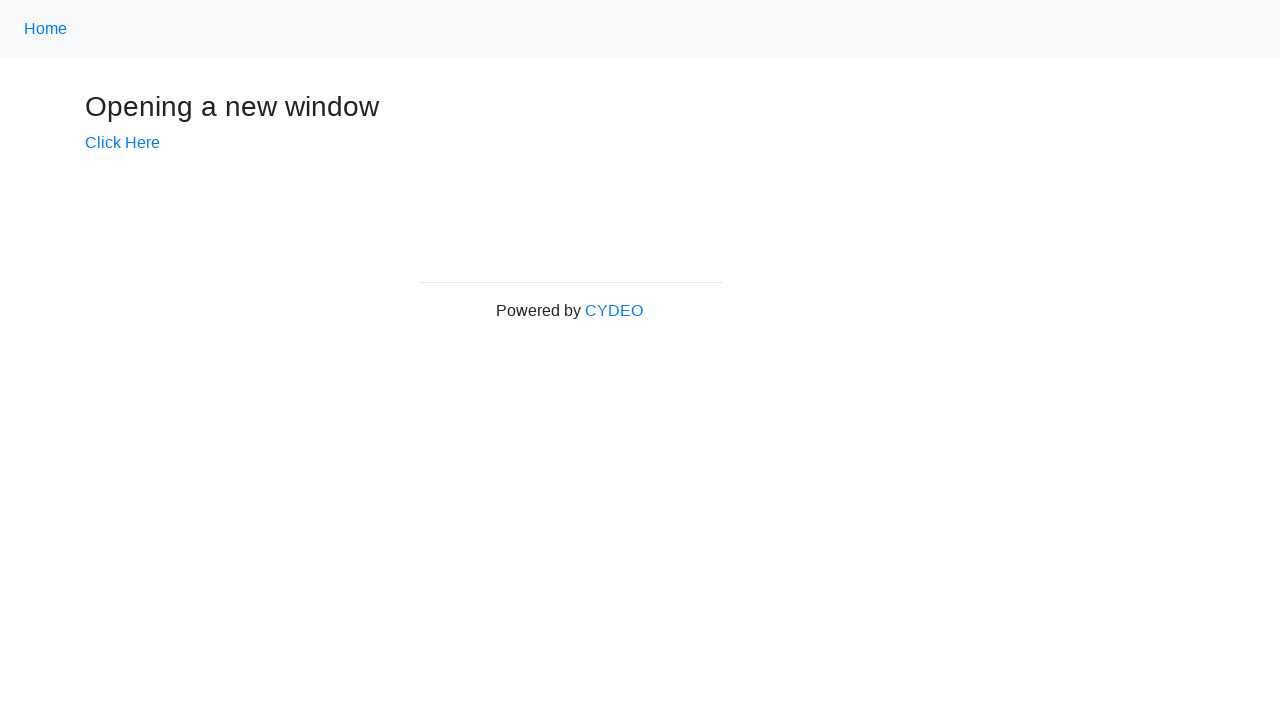

Stored main page reference
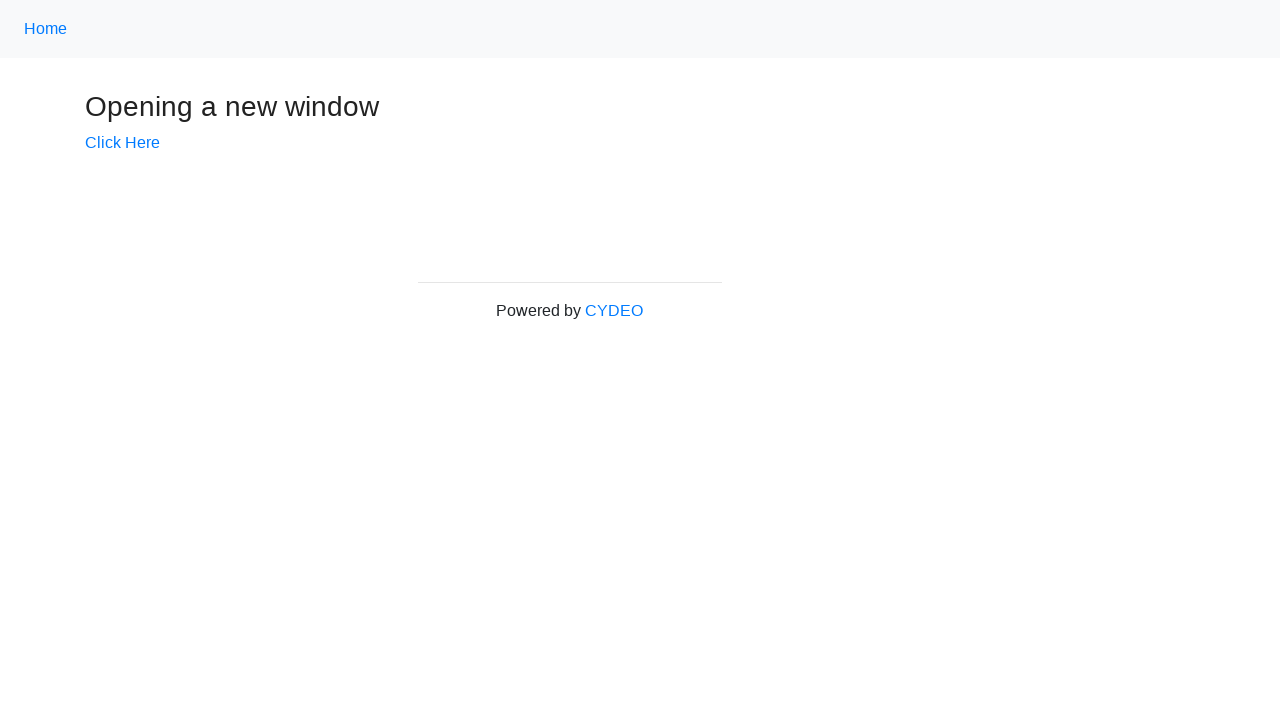

Clicked 'Click Here' link to open new window at (122, 143) on text=Click Here
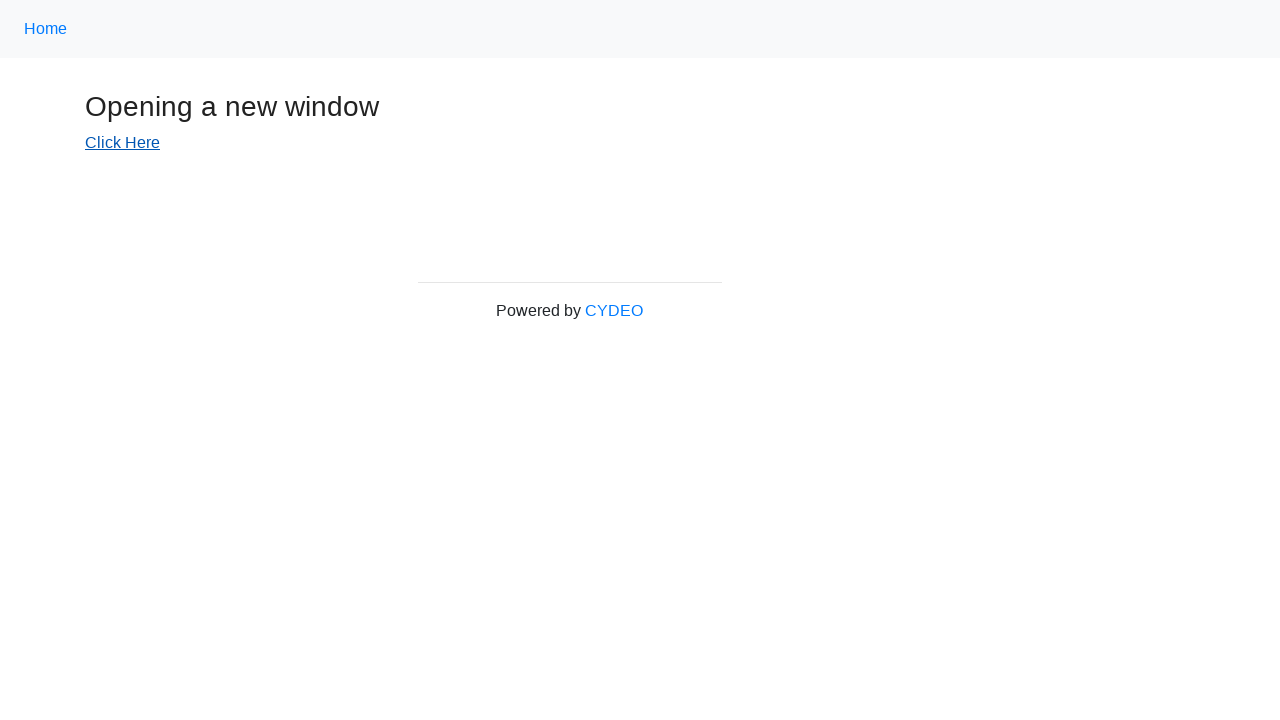

Captured new page object from window
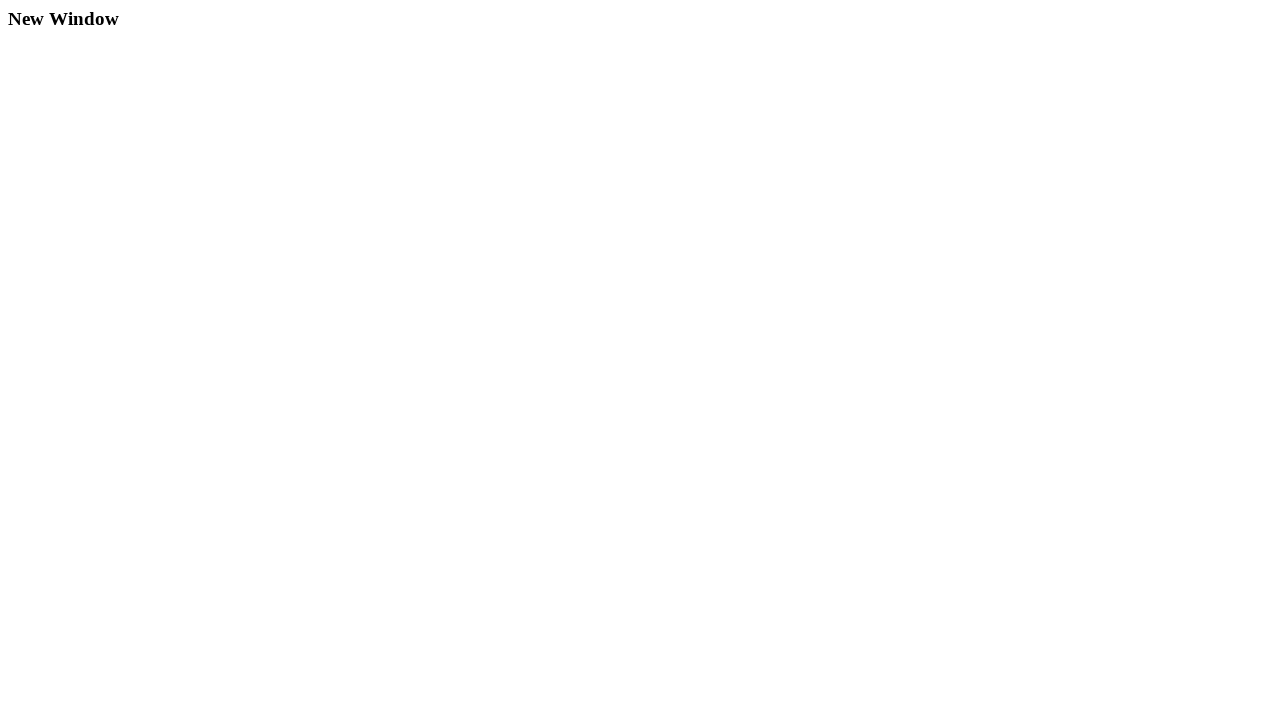

Waited for new page to load completely
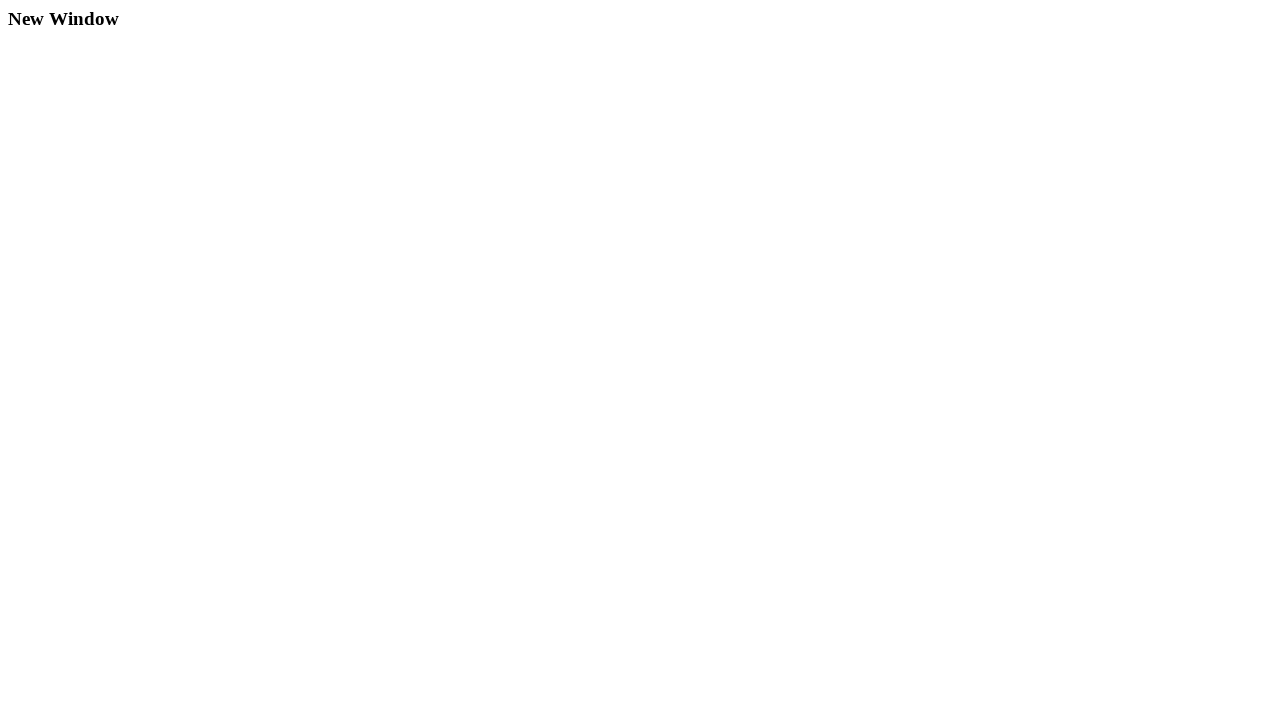

Verified new window title is 'New Window'
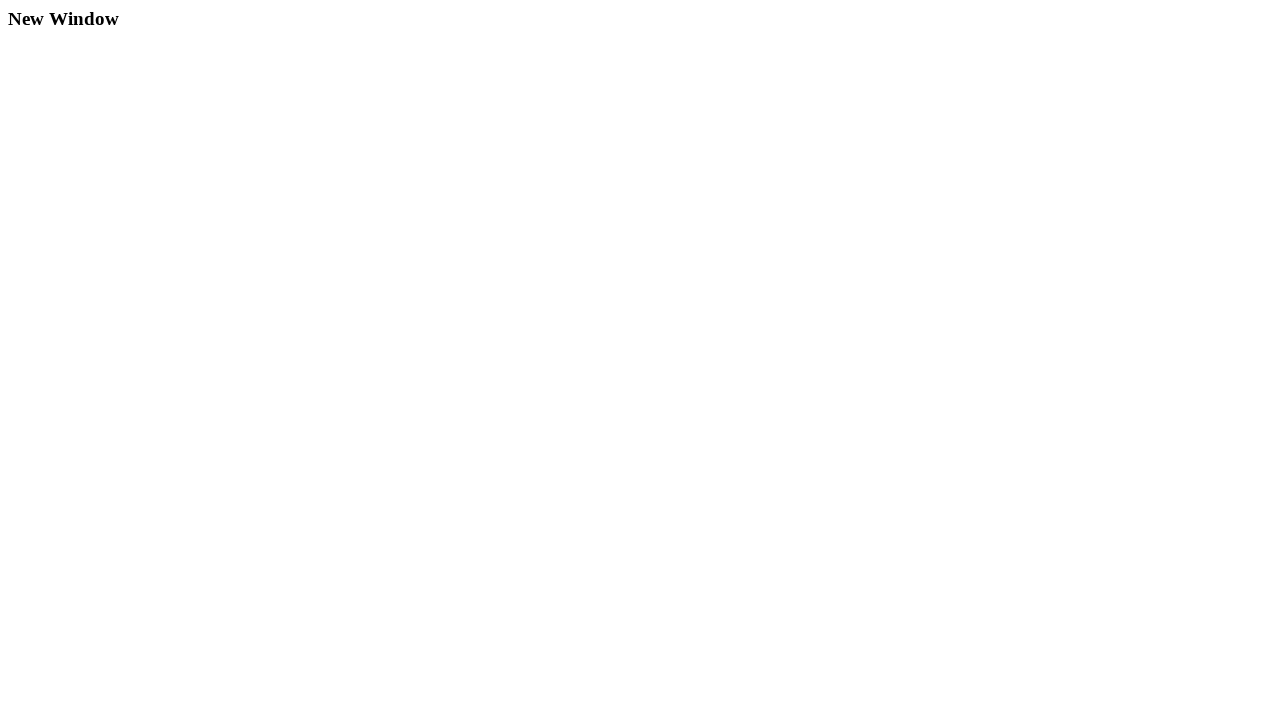

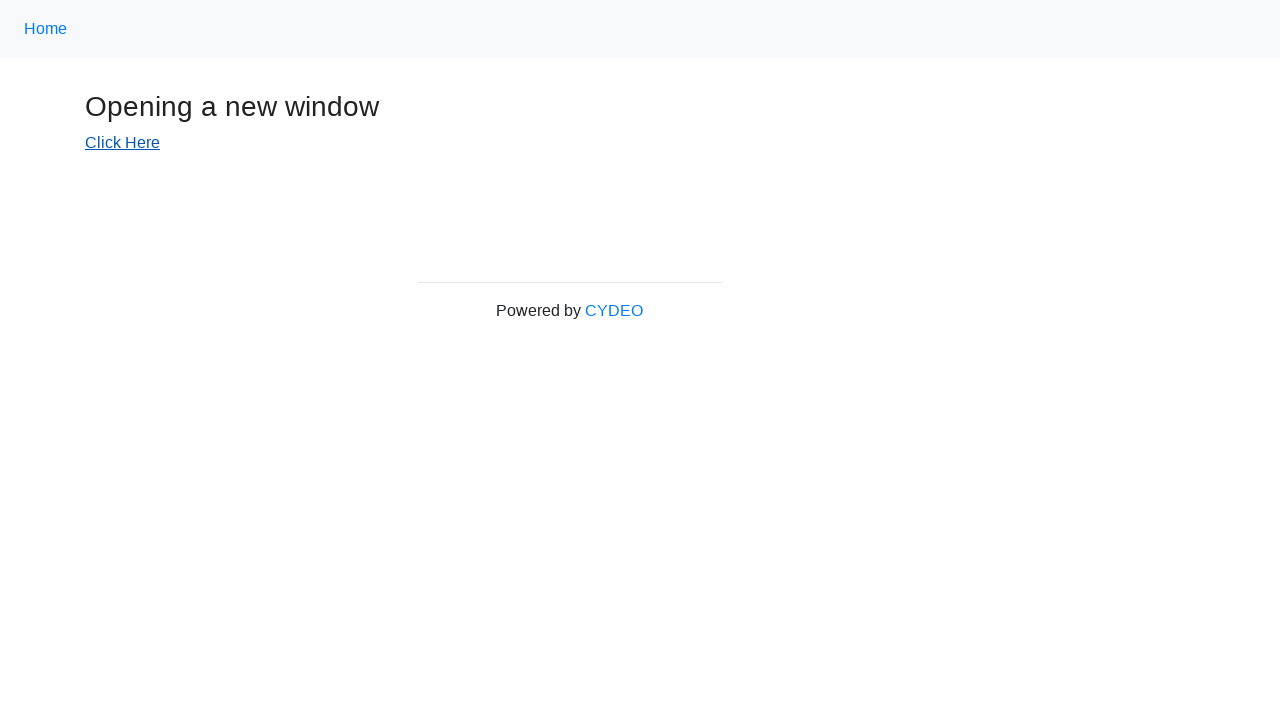